Navigates to Slack workspace signin page and verifies the page title

Starting URL: https://slack.com/workspace-signin

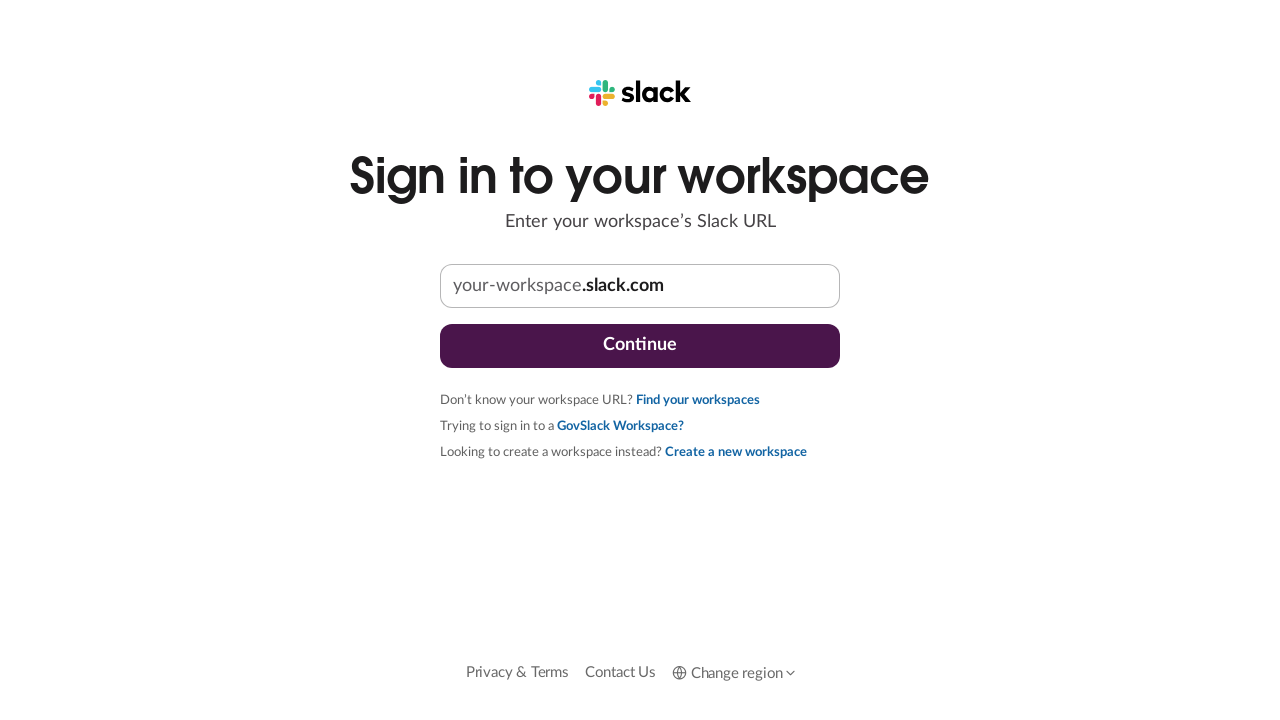

Navigated to Slack workspace signin page
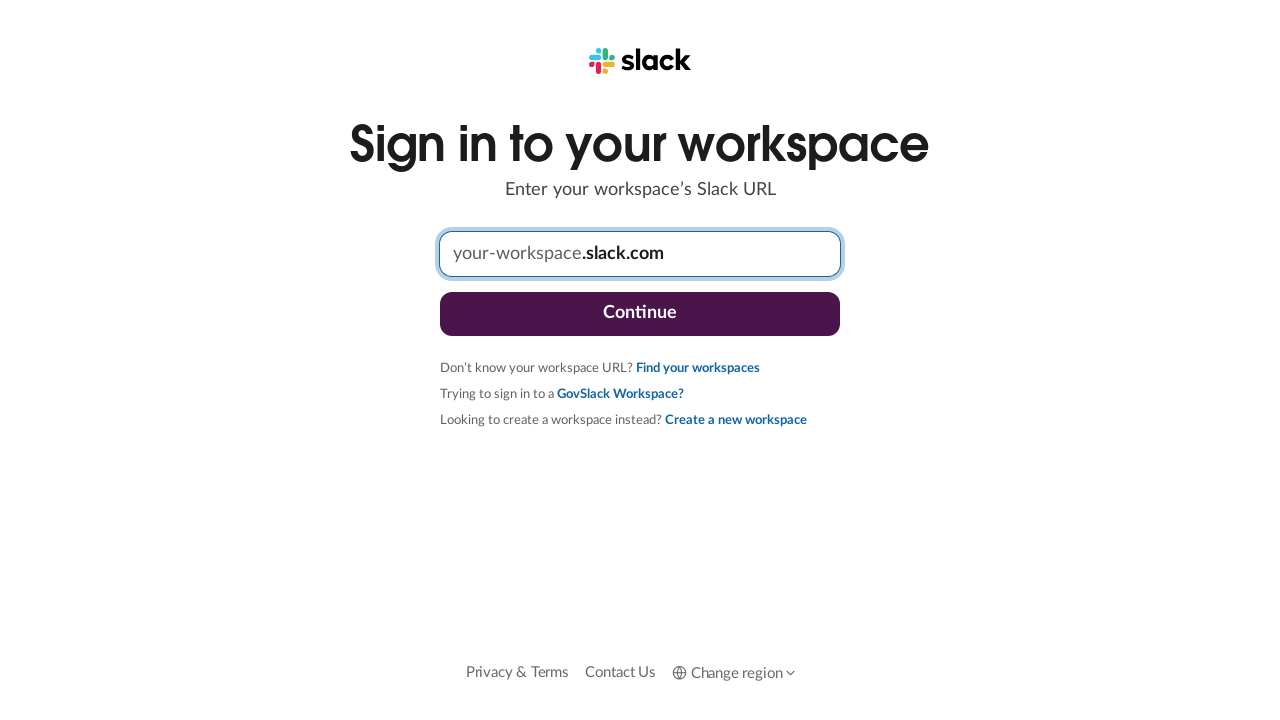

Verified page title matches 'Find your workspace | Slack'
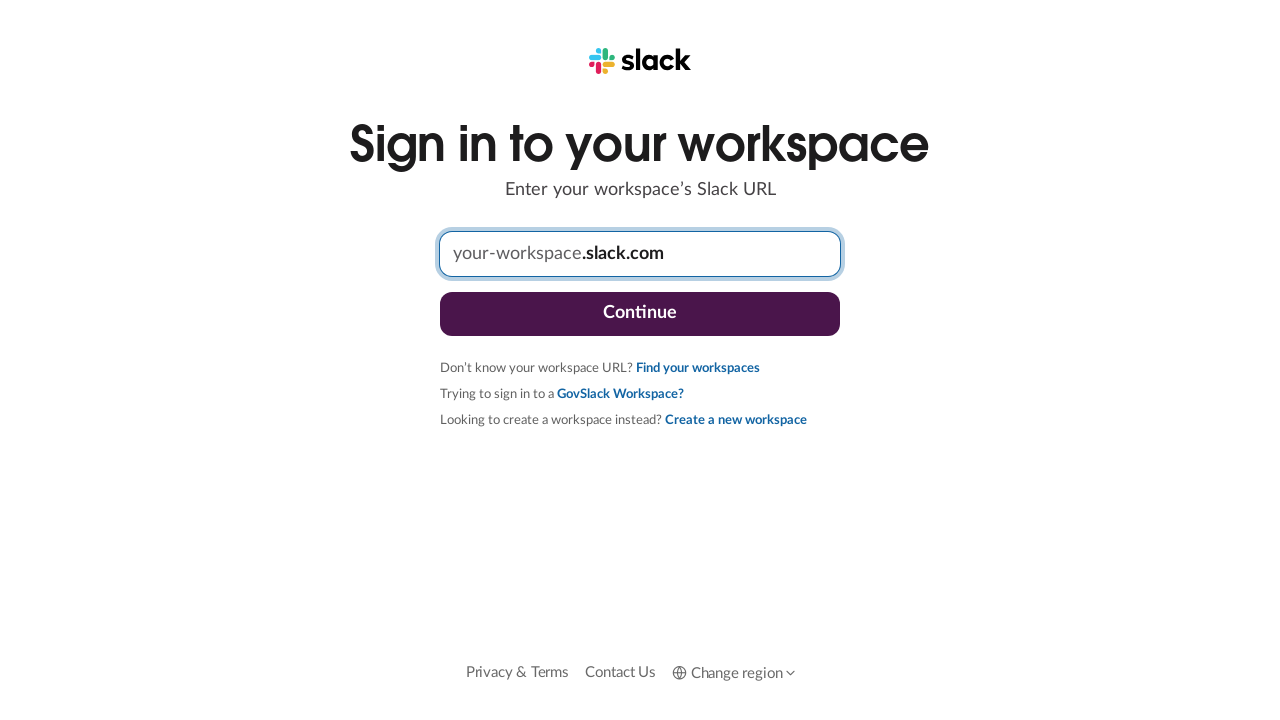

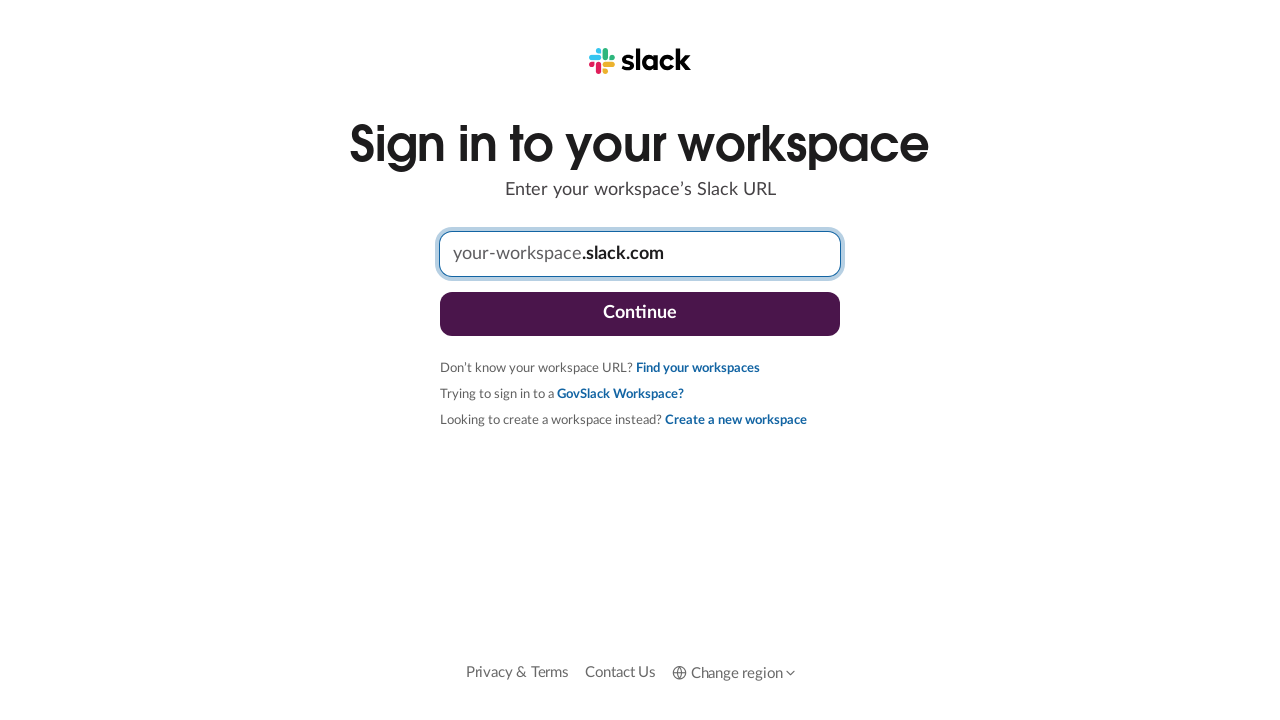